Tests early bird discount by selecting Monday, entering age 30, selecting before 7am time slot, and verifying the calculated fee is $160.00

Starting URL: https://nlhsueh.github.io/iecs-gym/

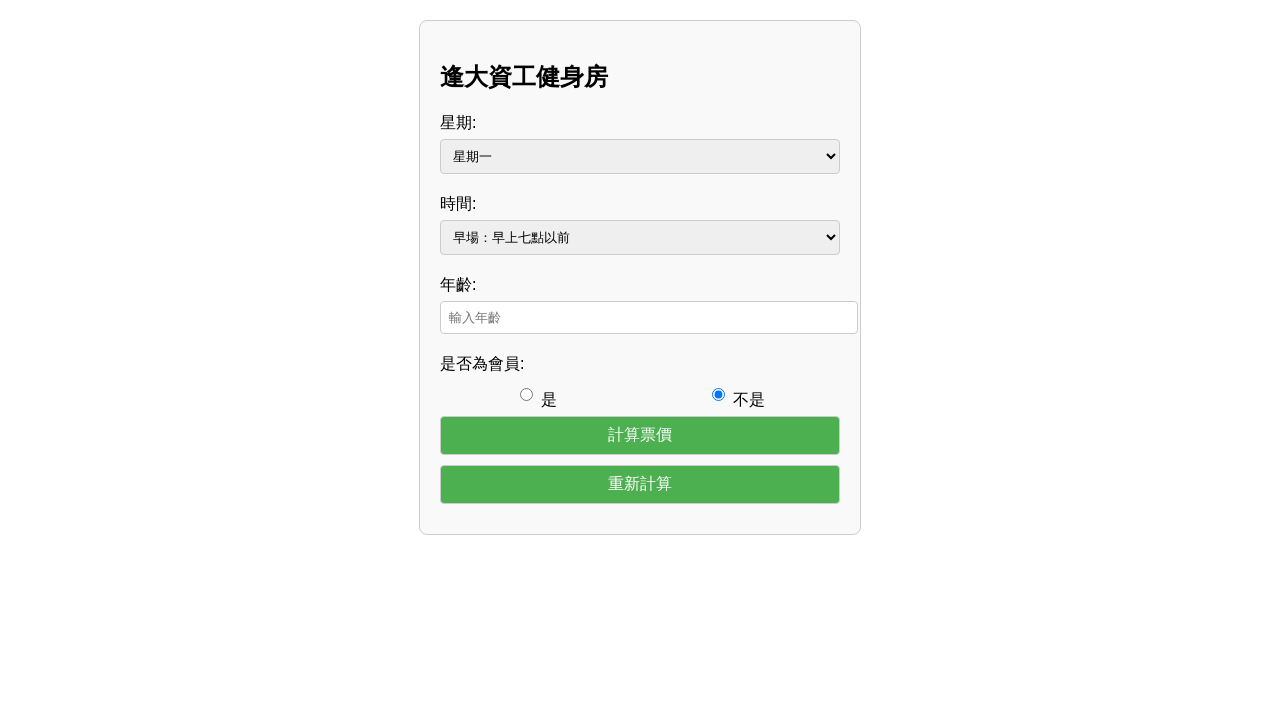

Selected Monday from day dropdown on #day
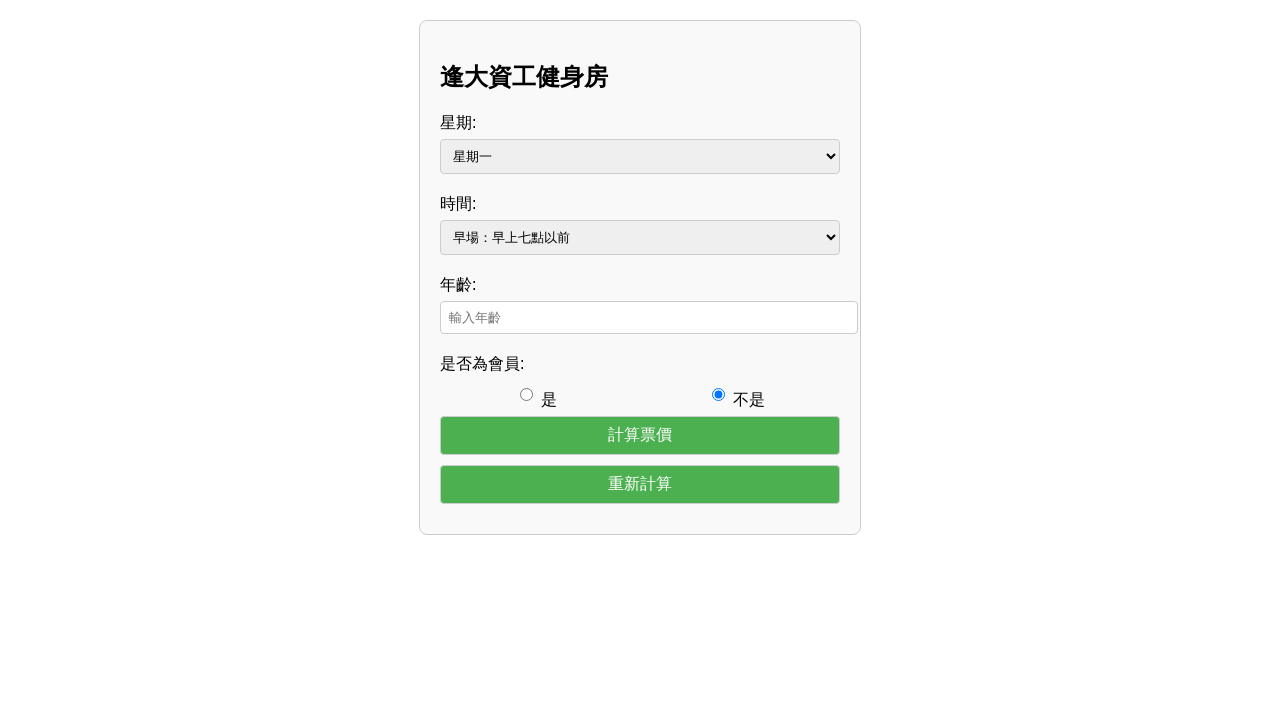

Entered age 30 in age field on #age
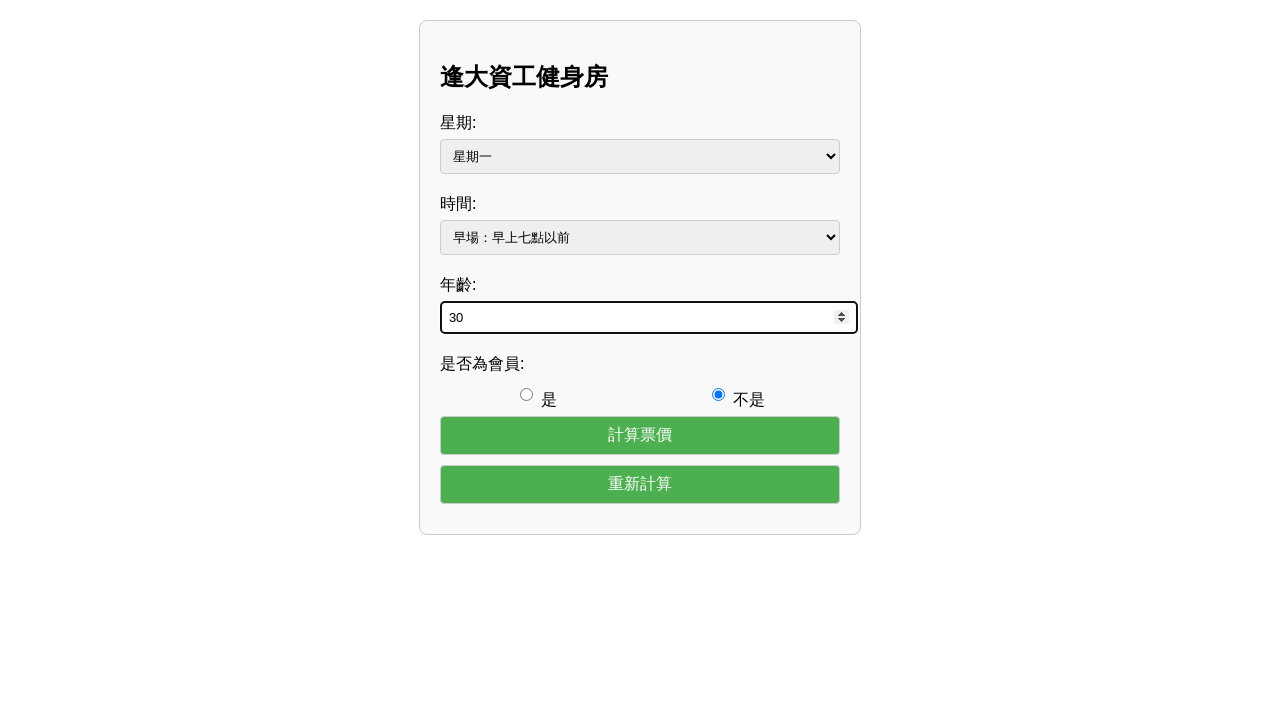

Selected before 7am time slot on #time
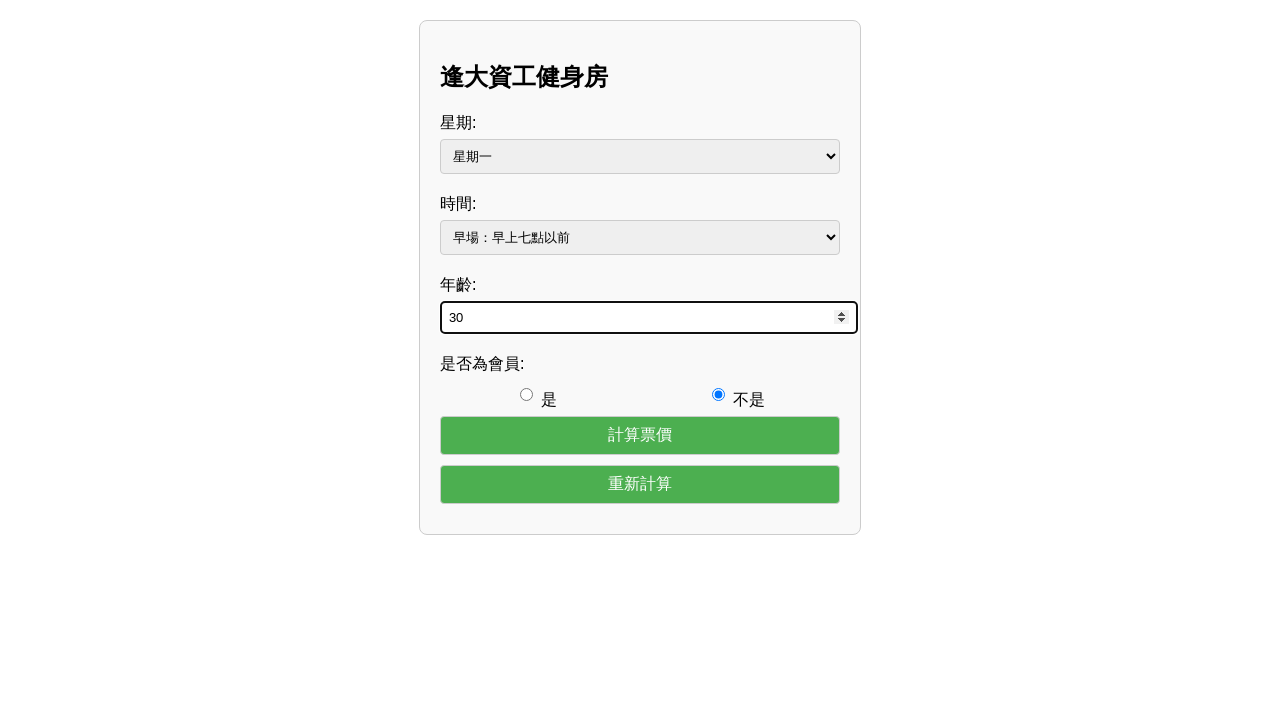

Clicked calculate button at (640, 435) on #calculate
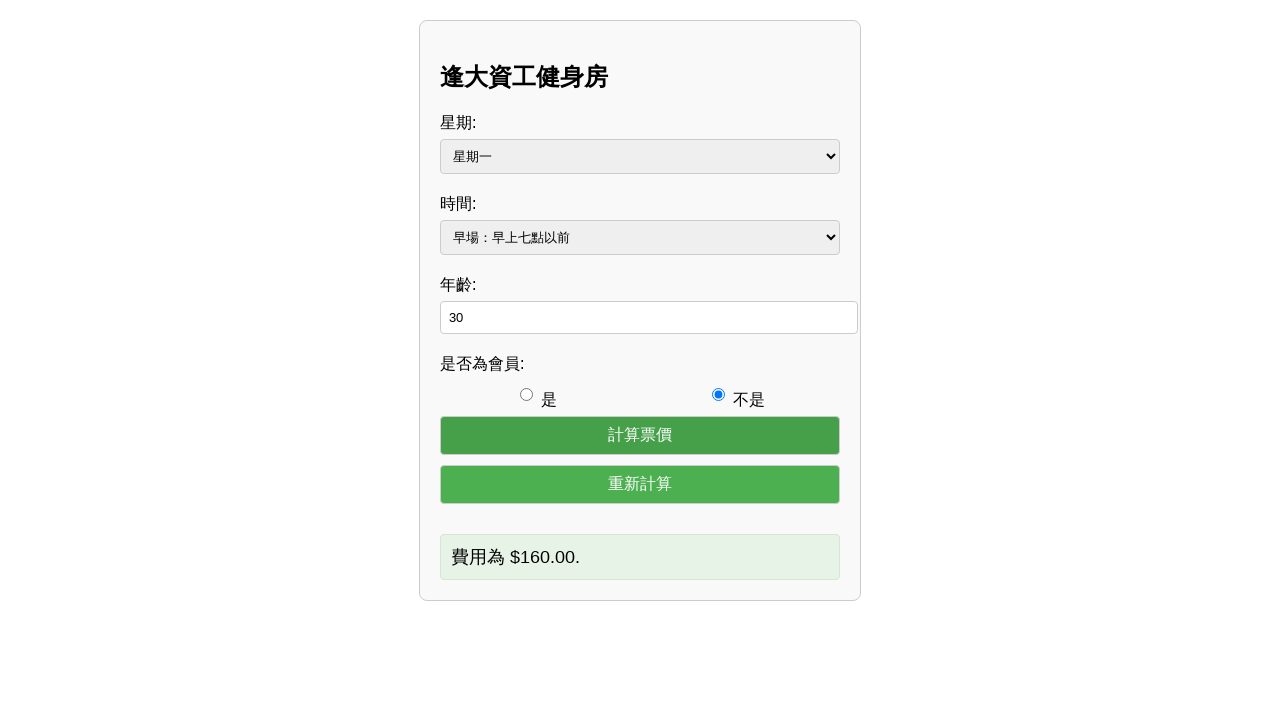

Output section loaded with calculated fee
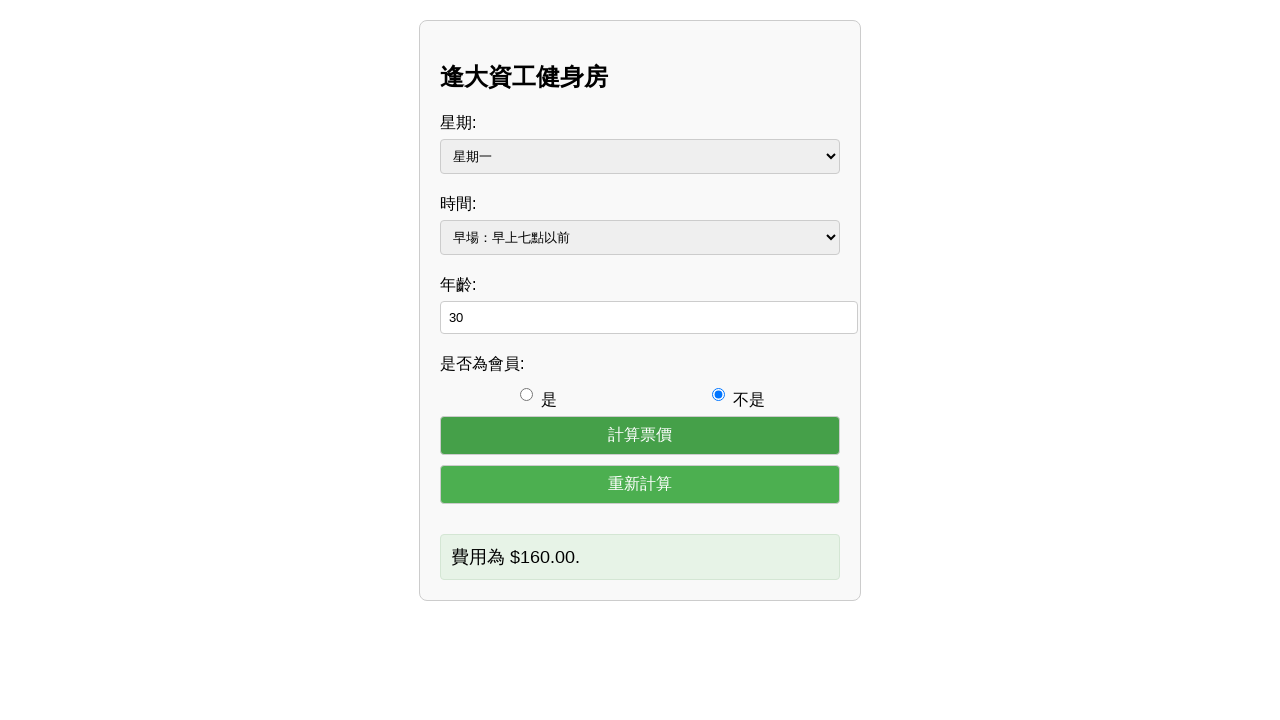

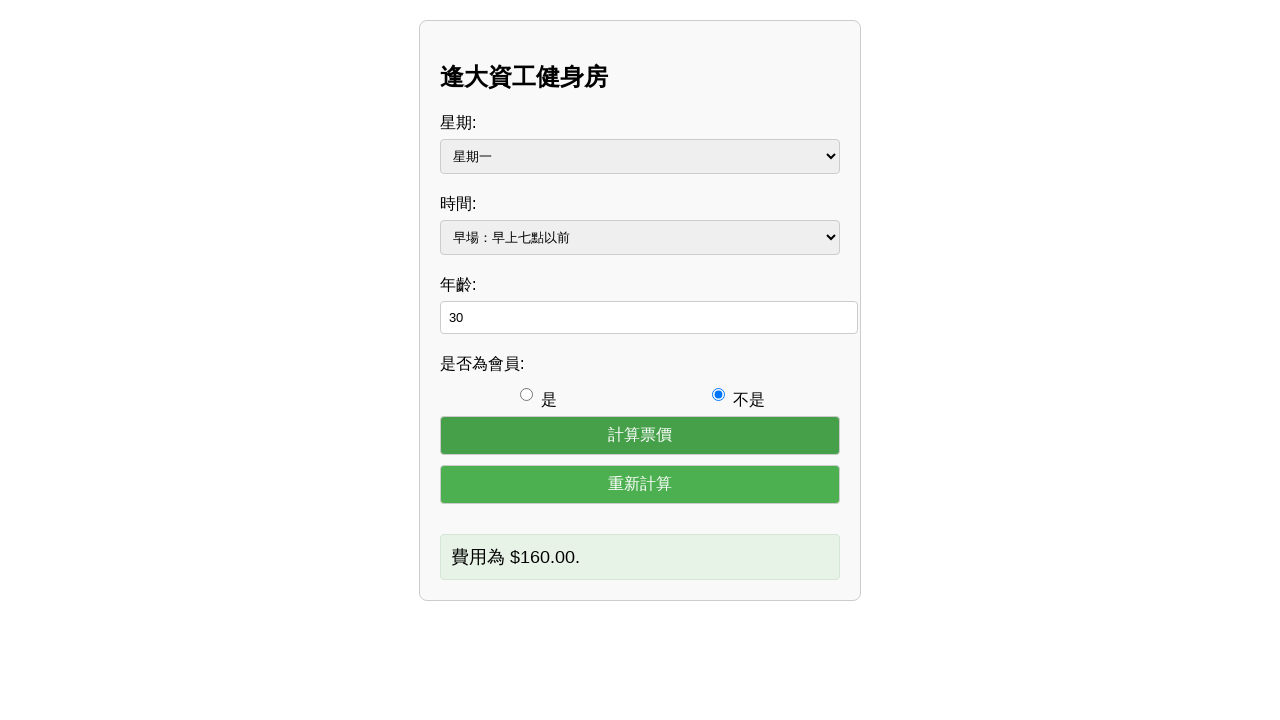